Navigates to a JavaScript alert box demo page on syntaxtechs.com practice site

Starting URL: http://syntaxtechs.com/selenium-practice/javascript-alert-box-demo.php

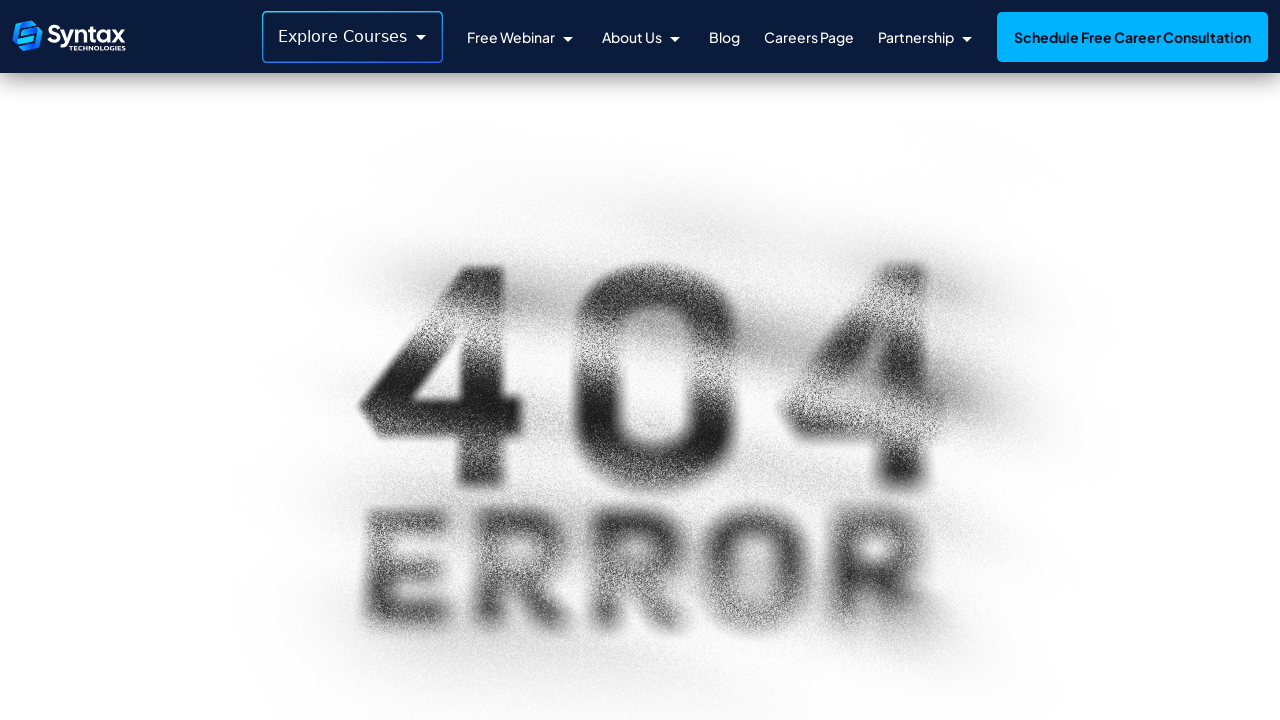

Page loaded - DOM content ready on JavaScript alert box demo page
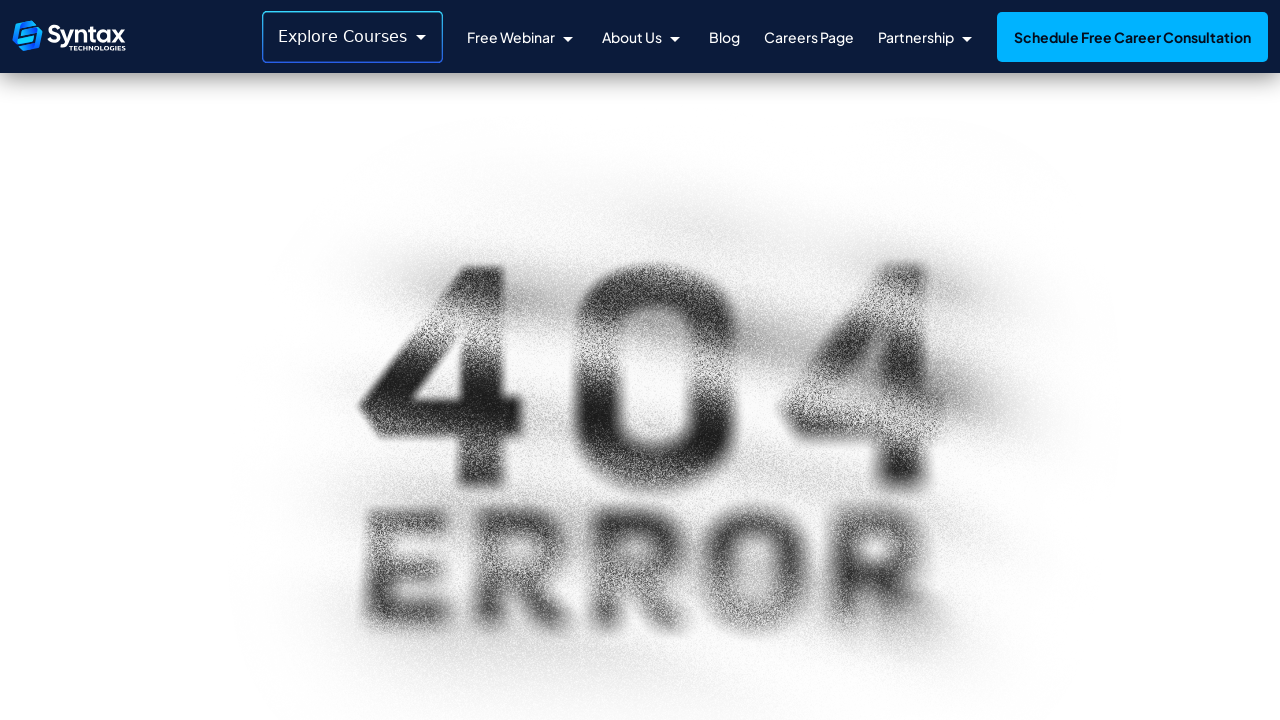

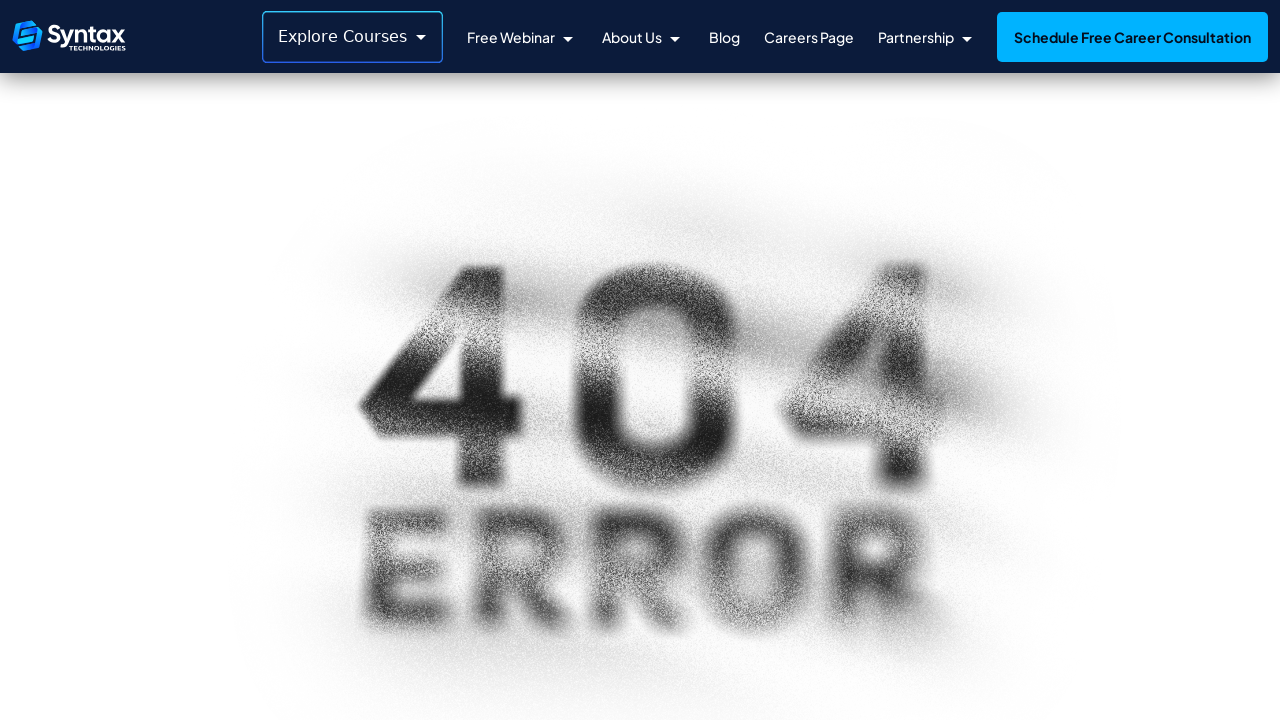